Tests Target's search functionality by searching for shoes

Starting URL: https://www.target.com/

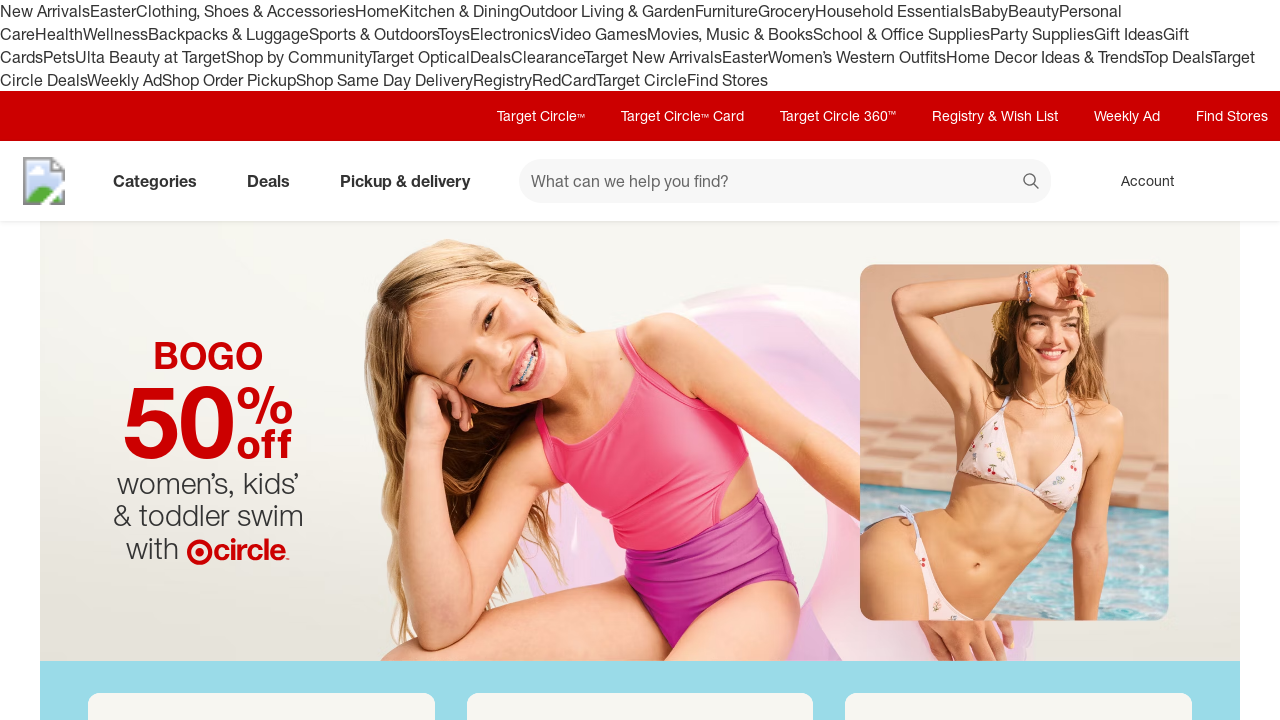

Filled search field with 'shoes' on #search
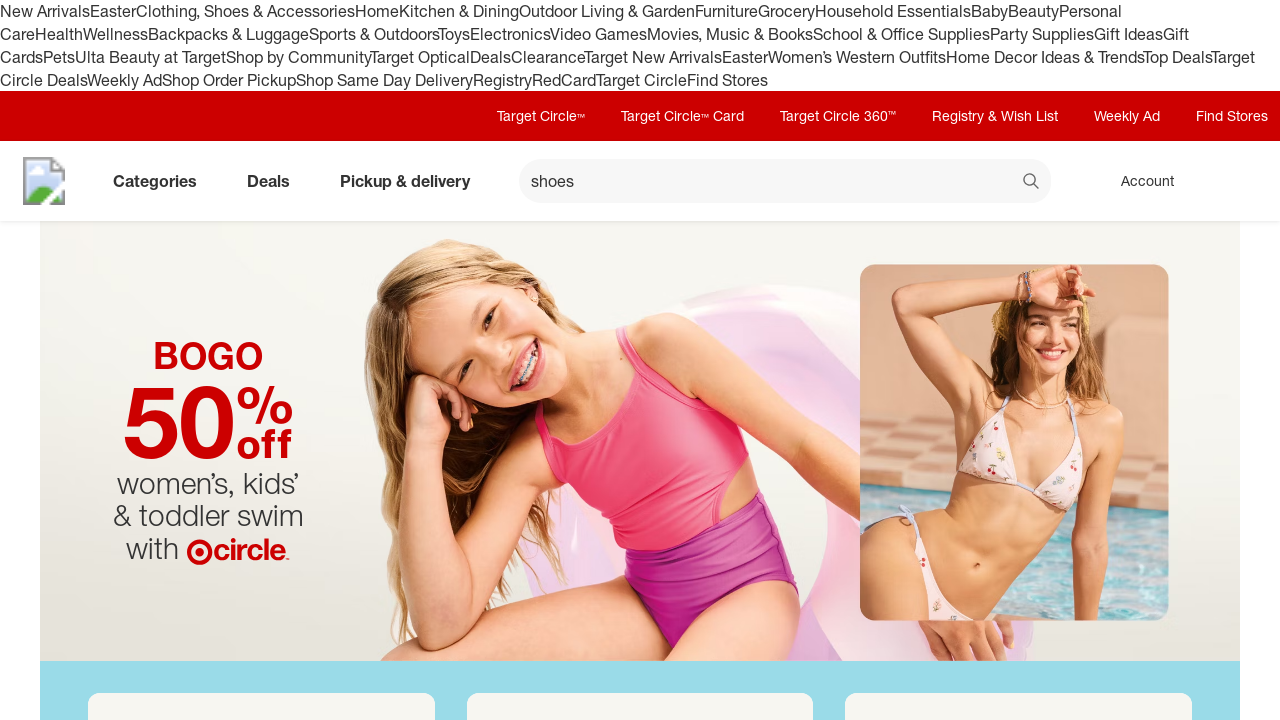

Pressed Enter to search for shoes on #search
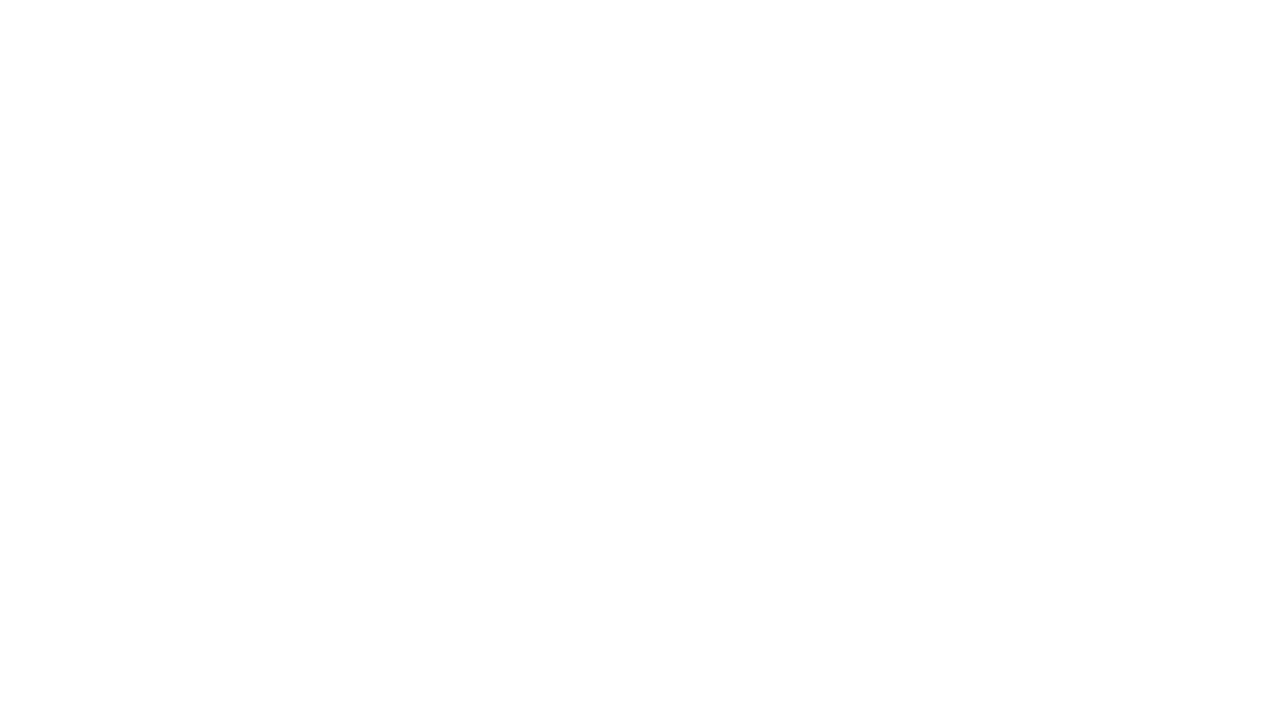

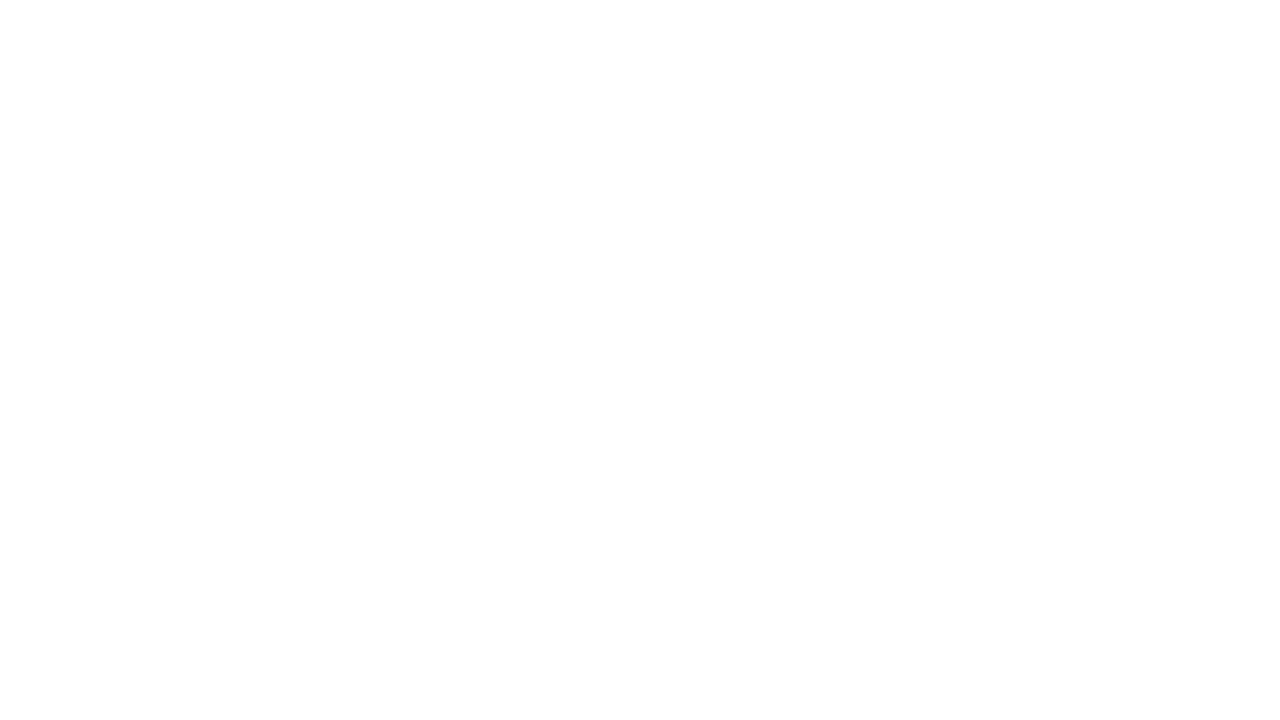